Tests DemoQA website by navigating to the Elements section, clicking on Text Box menu item, and filling in the Full Name and Email text boxes

Starting URL: https://demoqa.com/

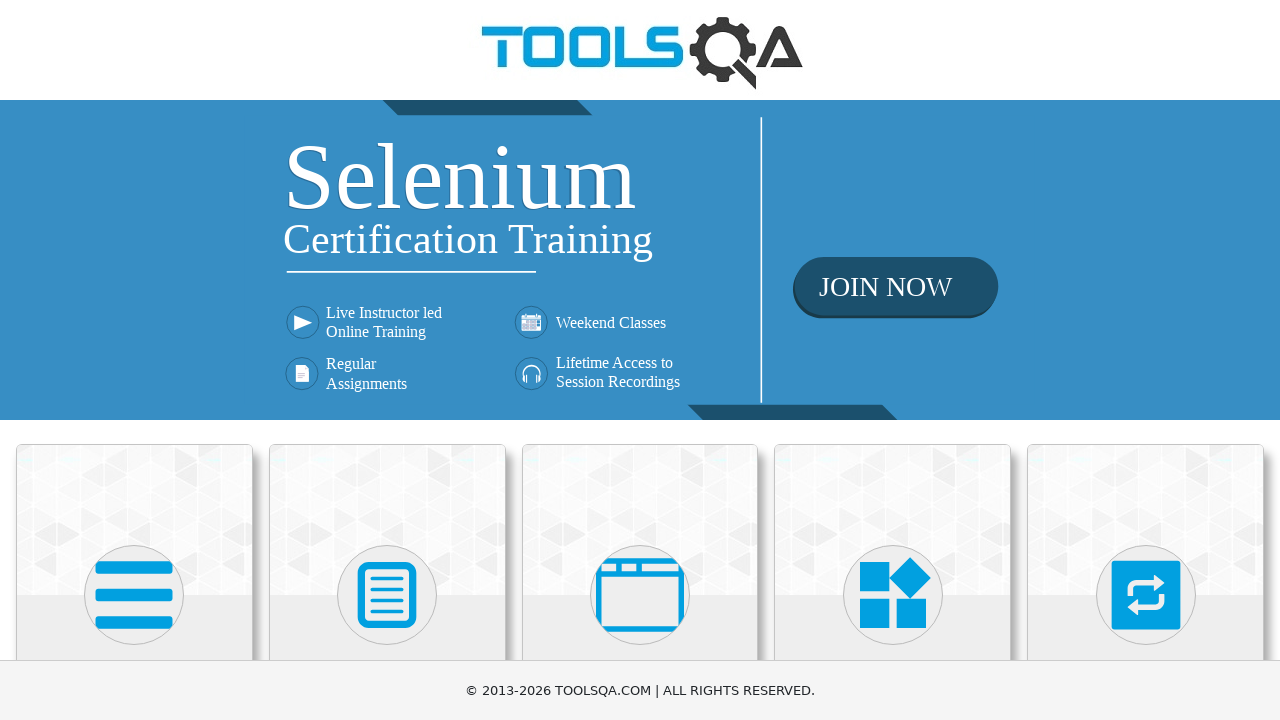

Waited for banner image to load on DemoQA homepage
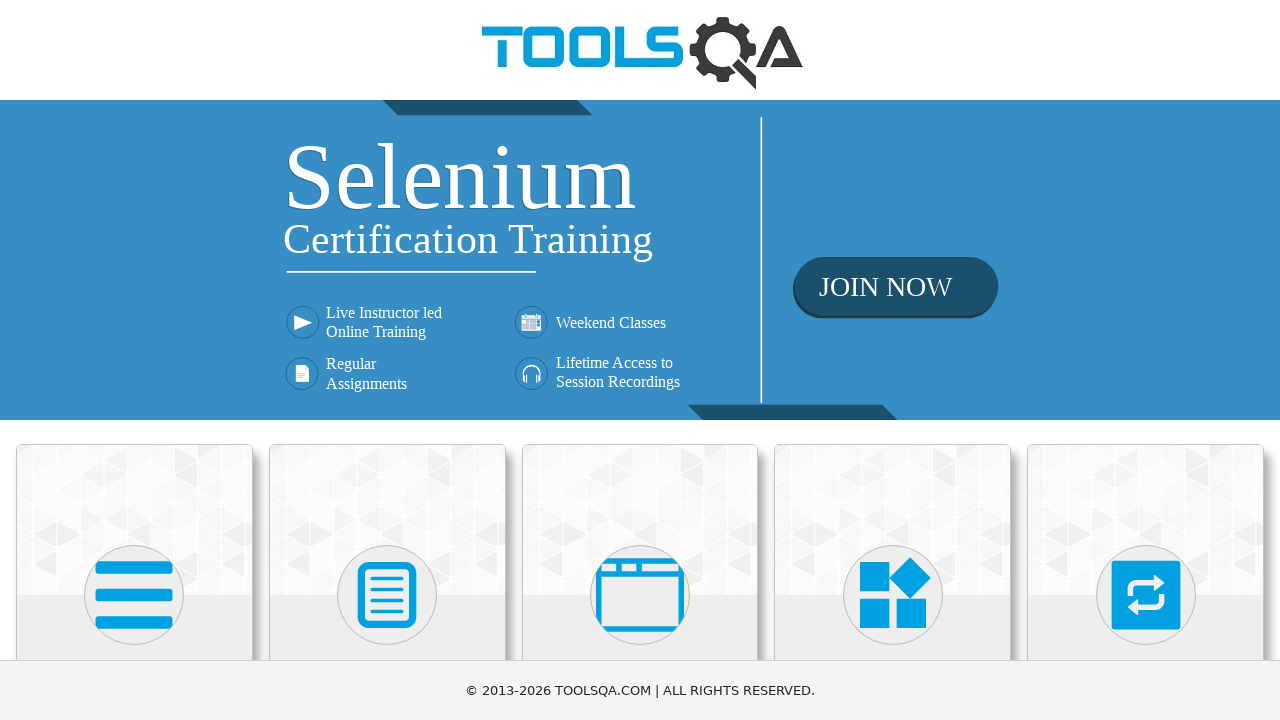

Hid the fixed banner element
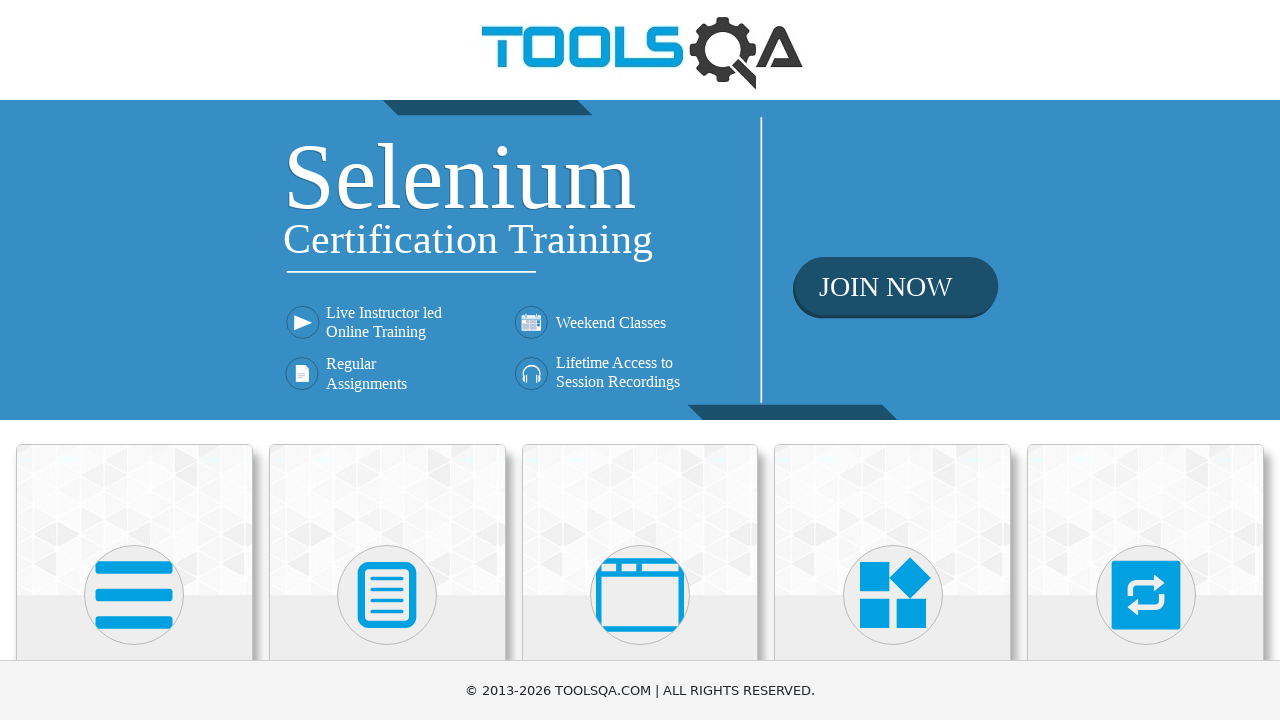

Clicked on the Elements card at (134, 520) on xpath=//h5[text()='Elements']/ancestor::div[contains(@class, 'card mt-4 top-card
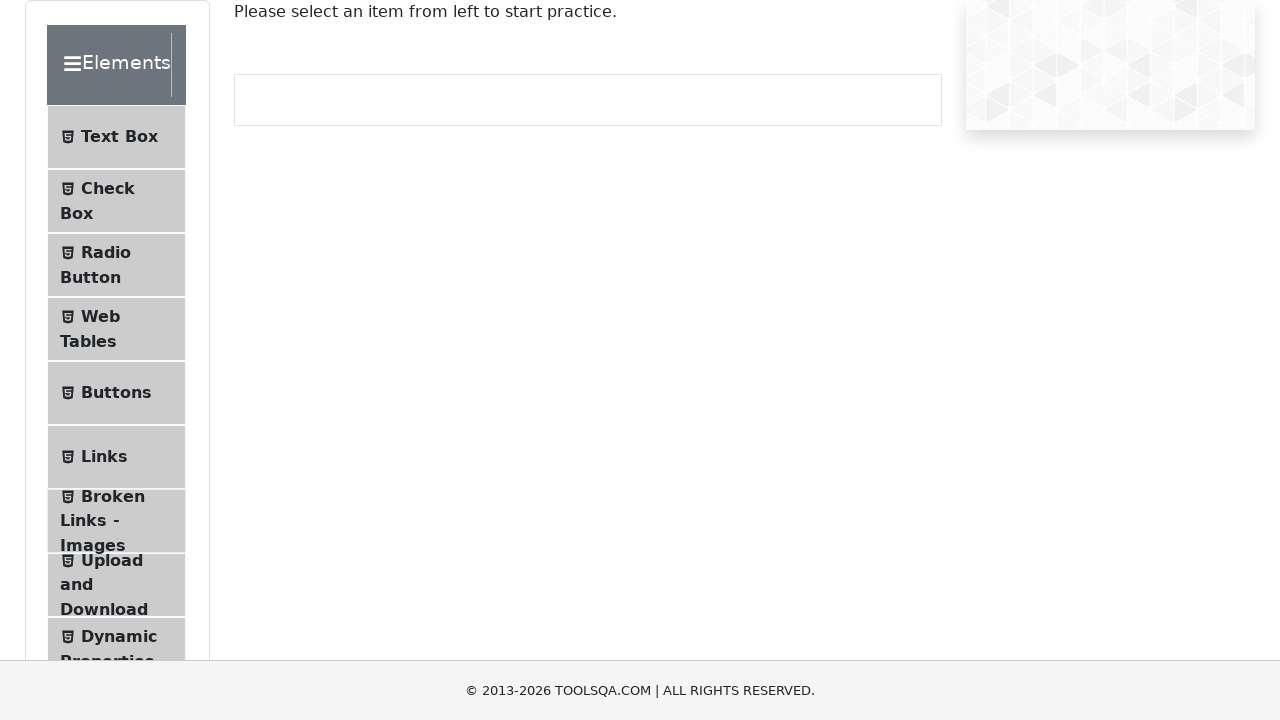

Clicked on Text Box menu item at (119, 137) on xpath=//span[text()='Text Box']
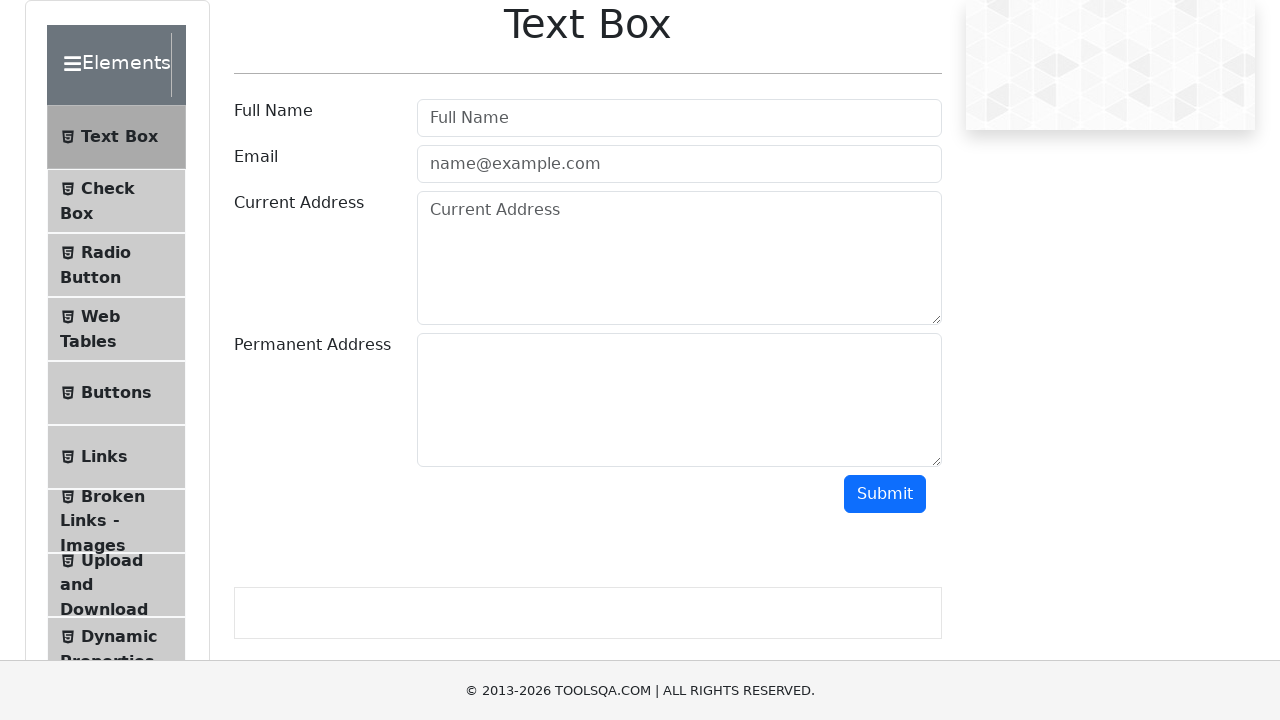

Filled Full Name text box with 'Jordan Brown' on #userName
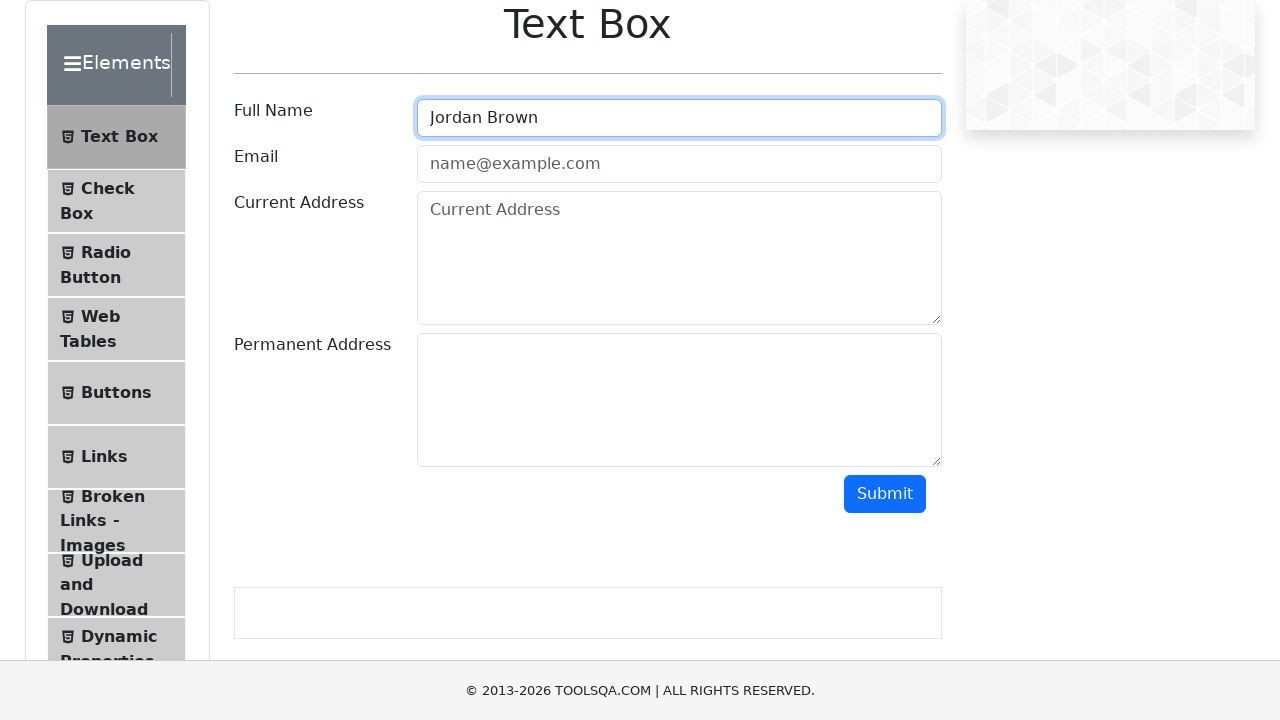

Filled Email text box with 'example@mail.com' on #userEmail
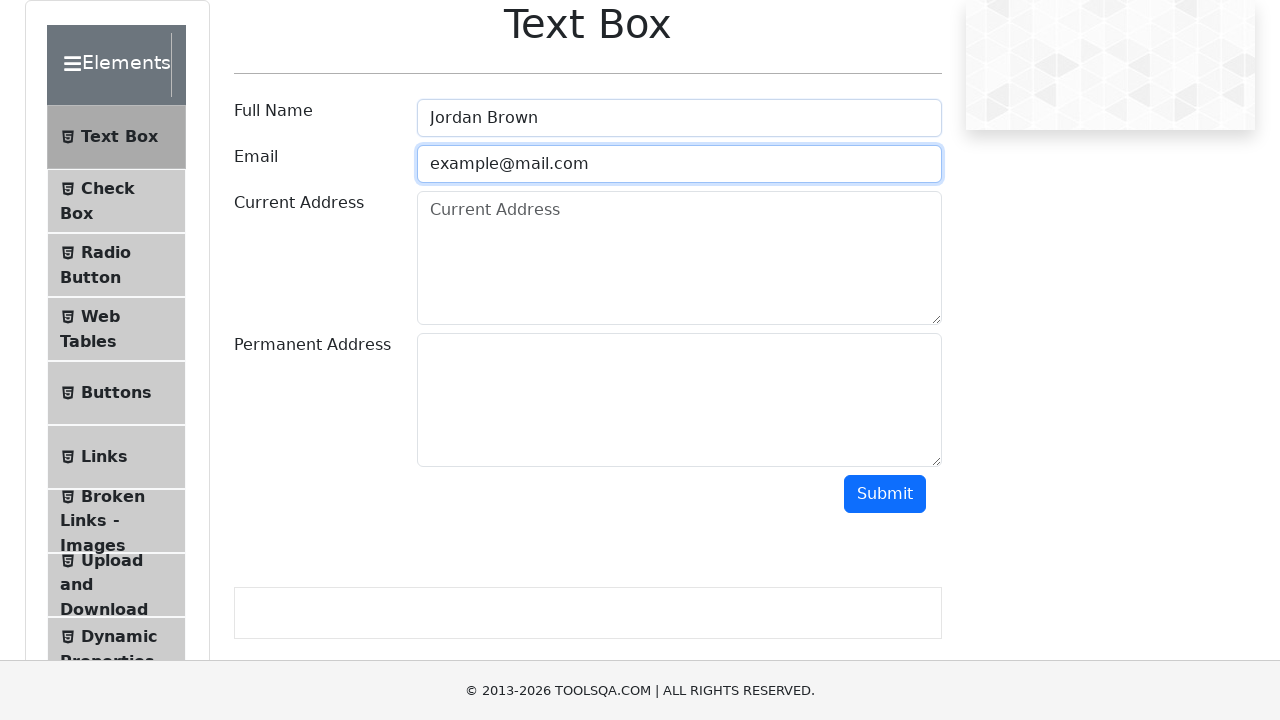

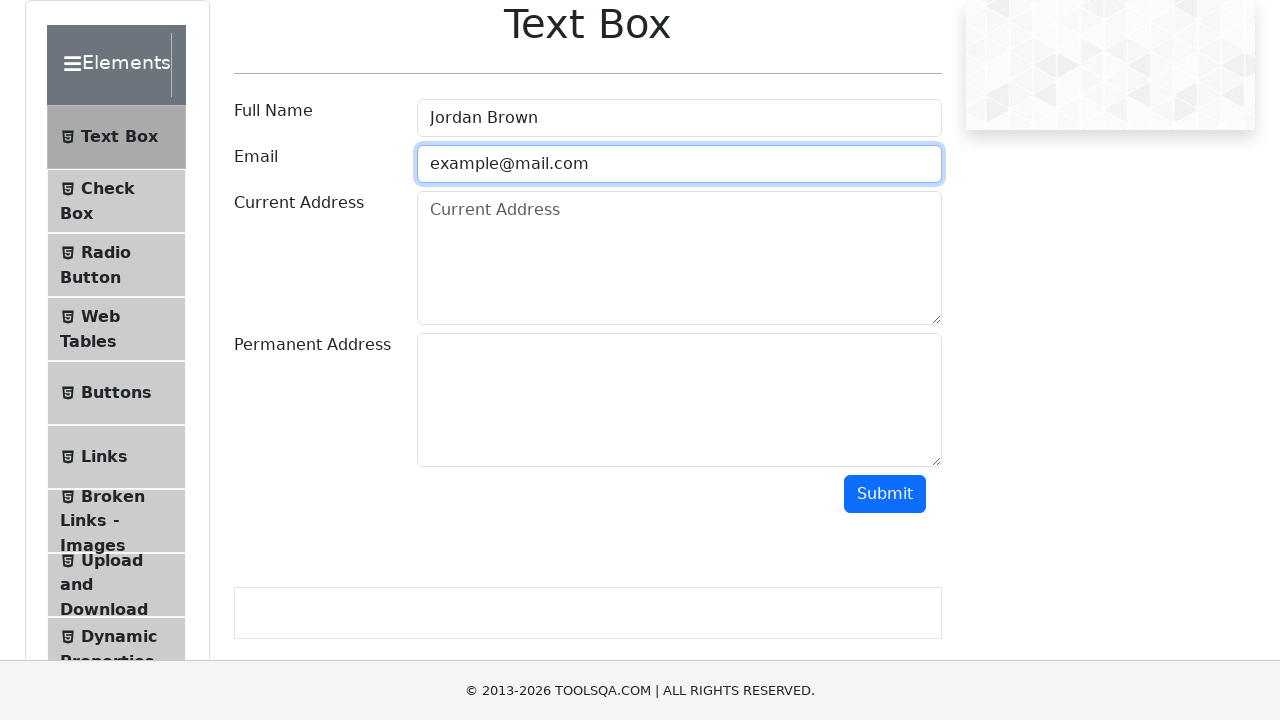